Tests element visibility toggling by clicking a hide button to hide a textbox, verifying it's hidden, then clicking a show button to display it again, and finally typing text into the revealed textbox.

Starting URL: https://www.rahulshettyacademy.com/AutomationPractice/

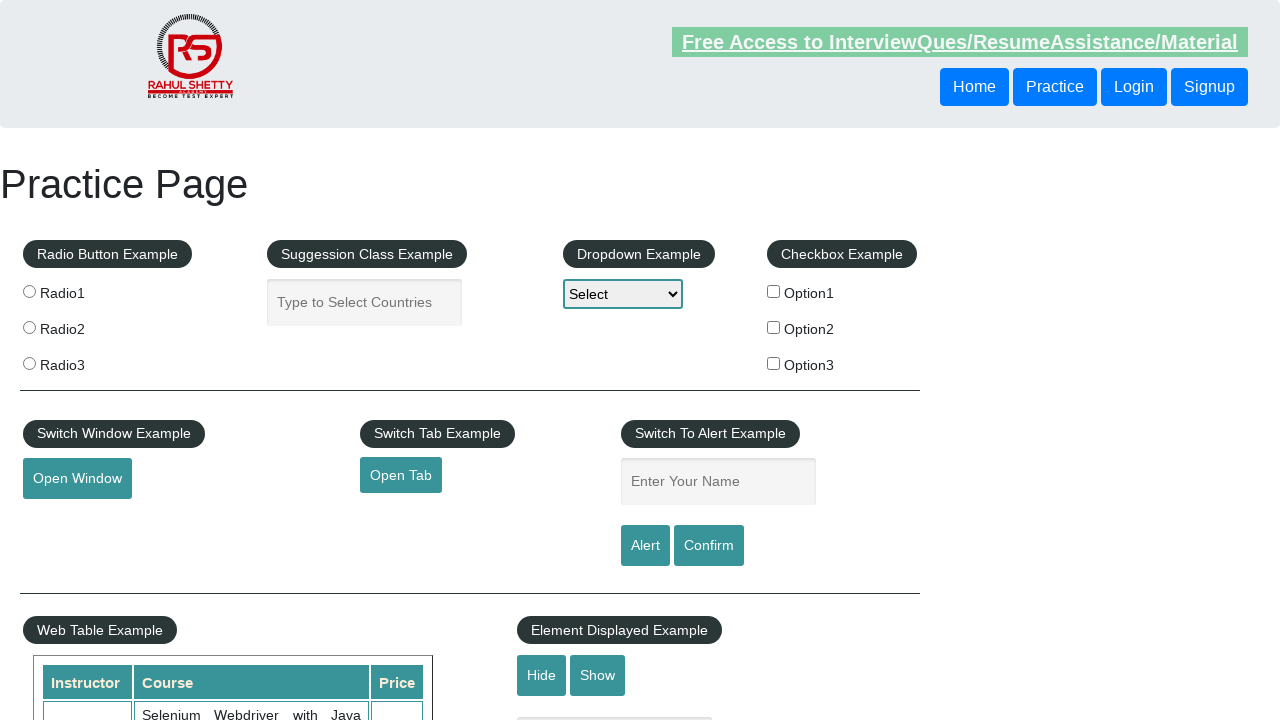

Navigated to Rahul Shetty Academy Automation Practice page
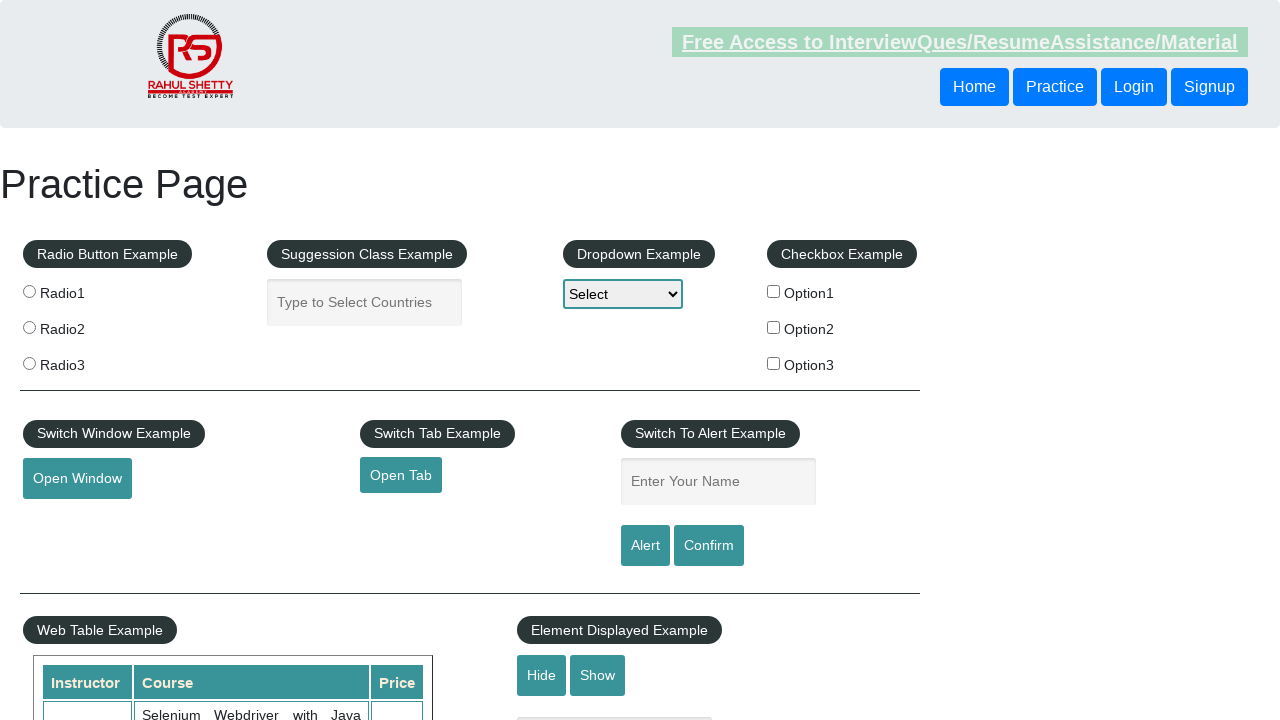

Clicked hide textbox button at (542, 675) on #hide-textbox
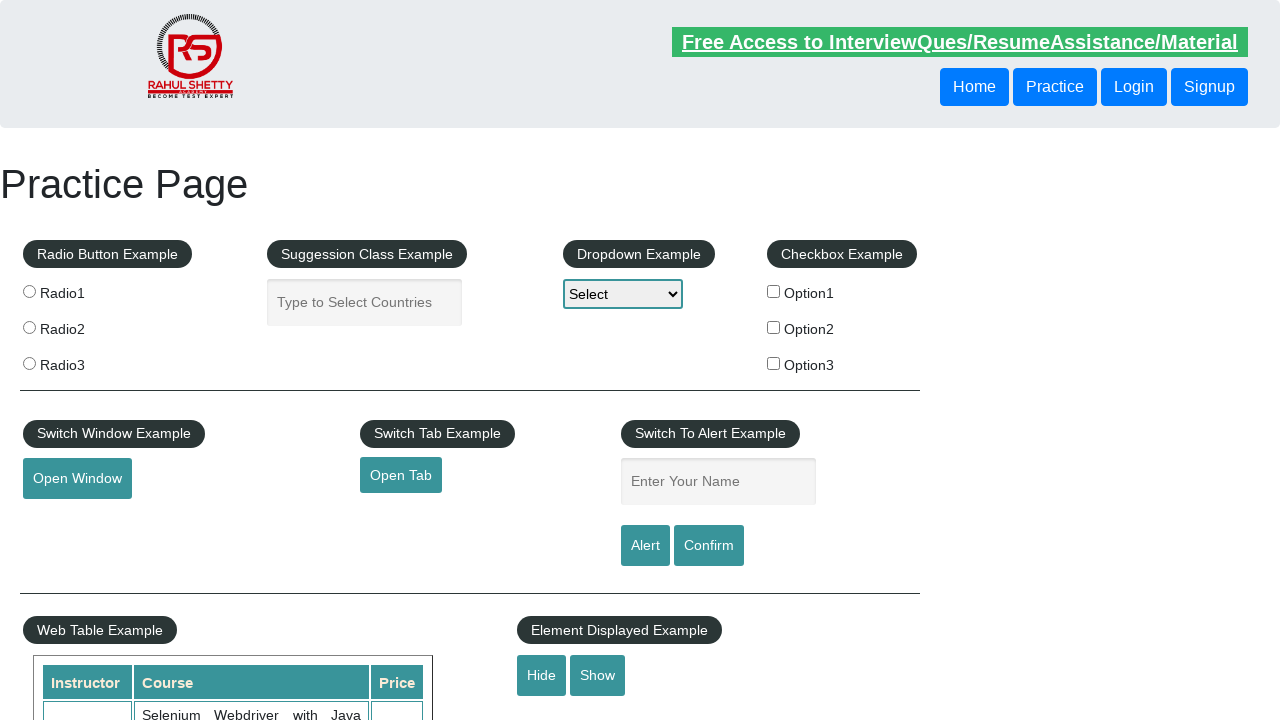

Verified textbox is hidden
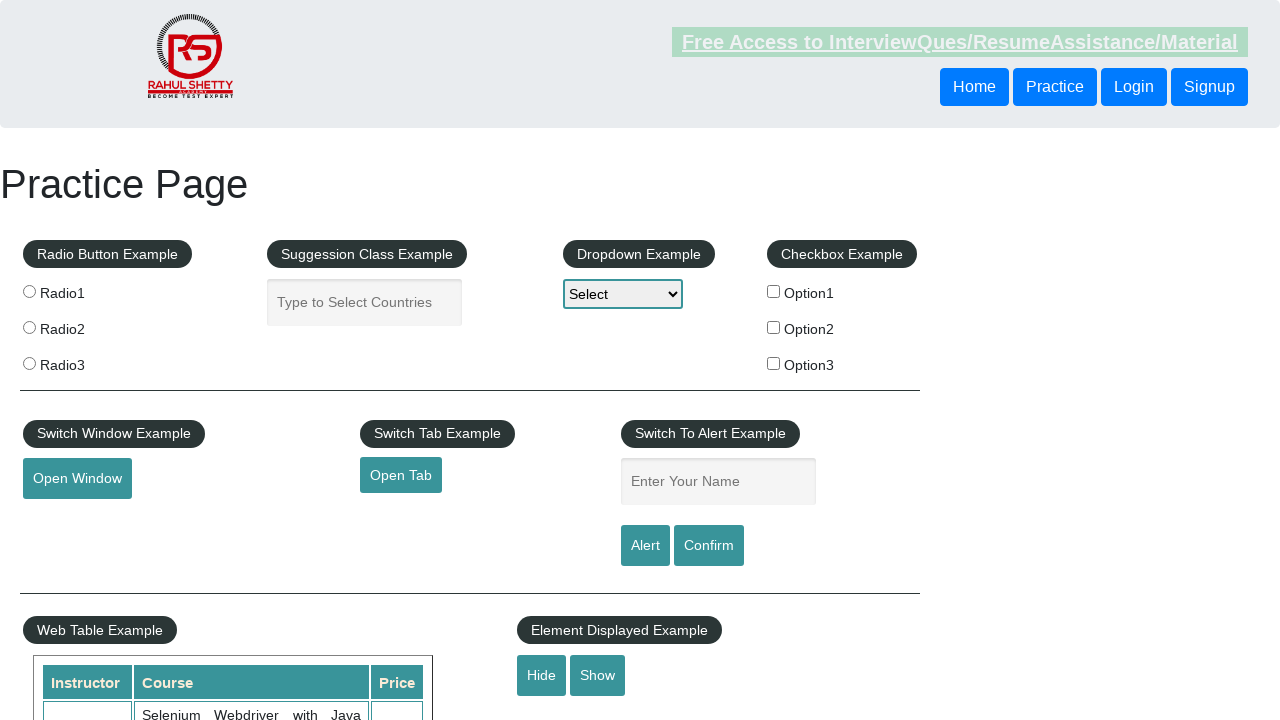

Clicked show textbox button at (598, 675) on #show-textbox
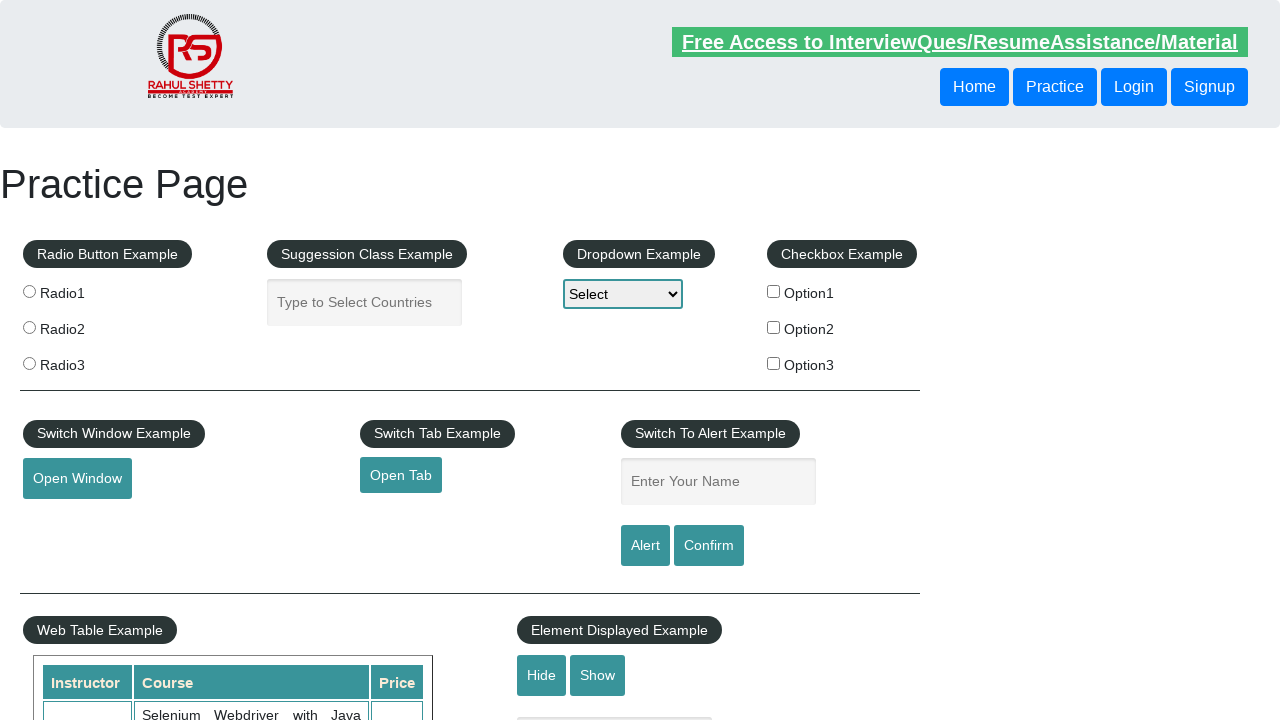

Waited for textbox to become visible
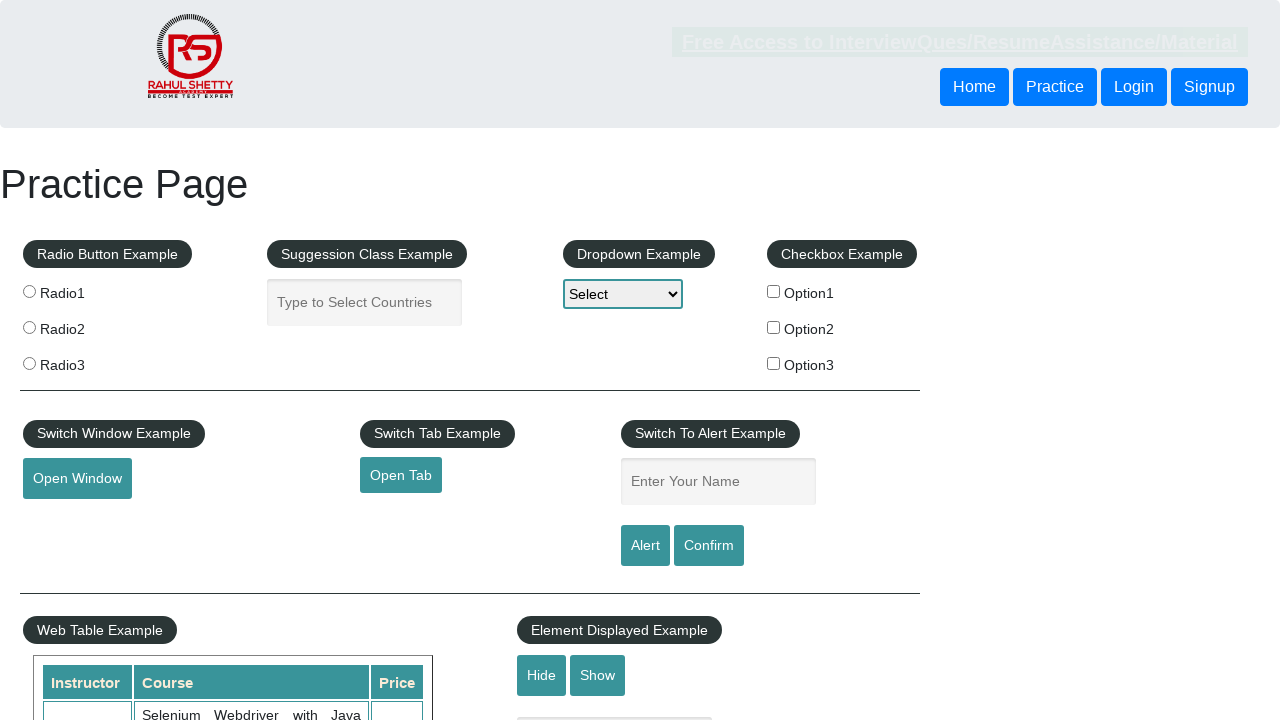

Verified textbox is now visible
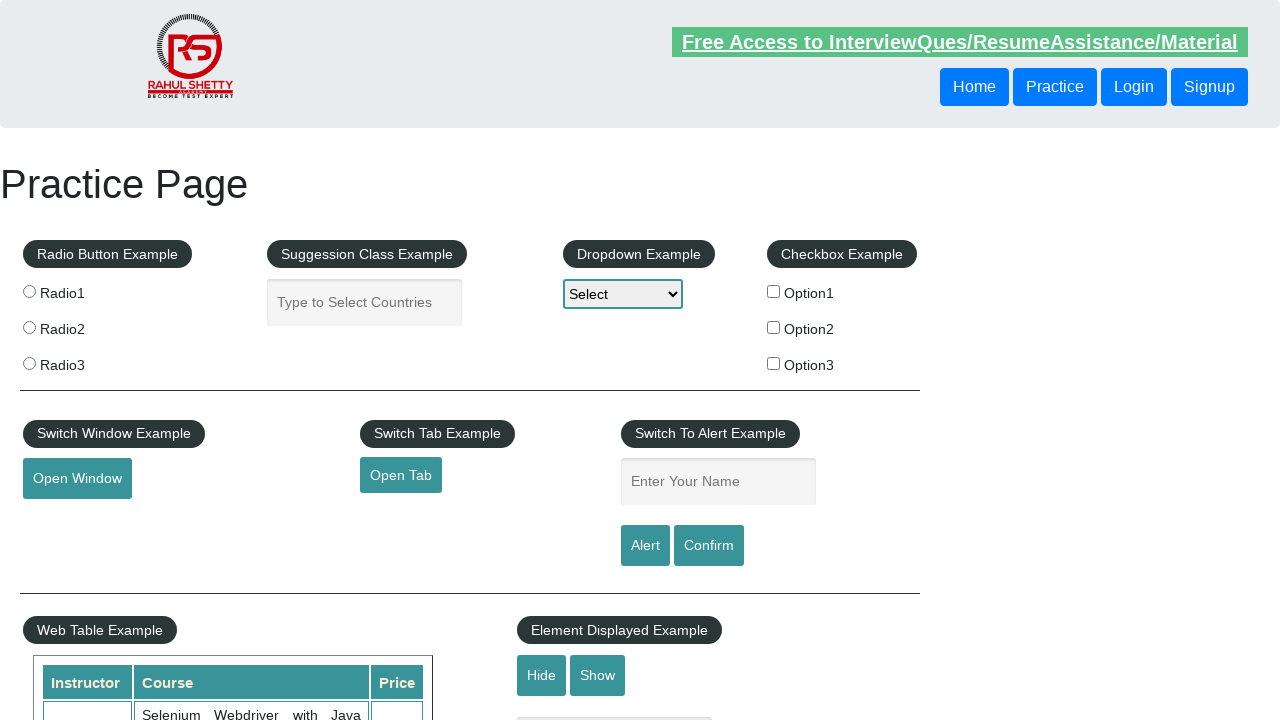

Filled textbox with 'Text written' on #displayed-text
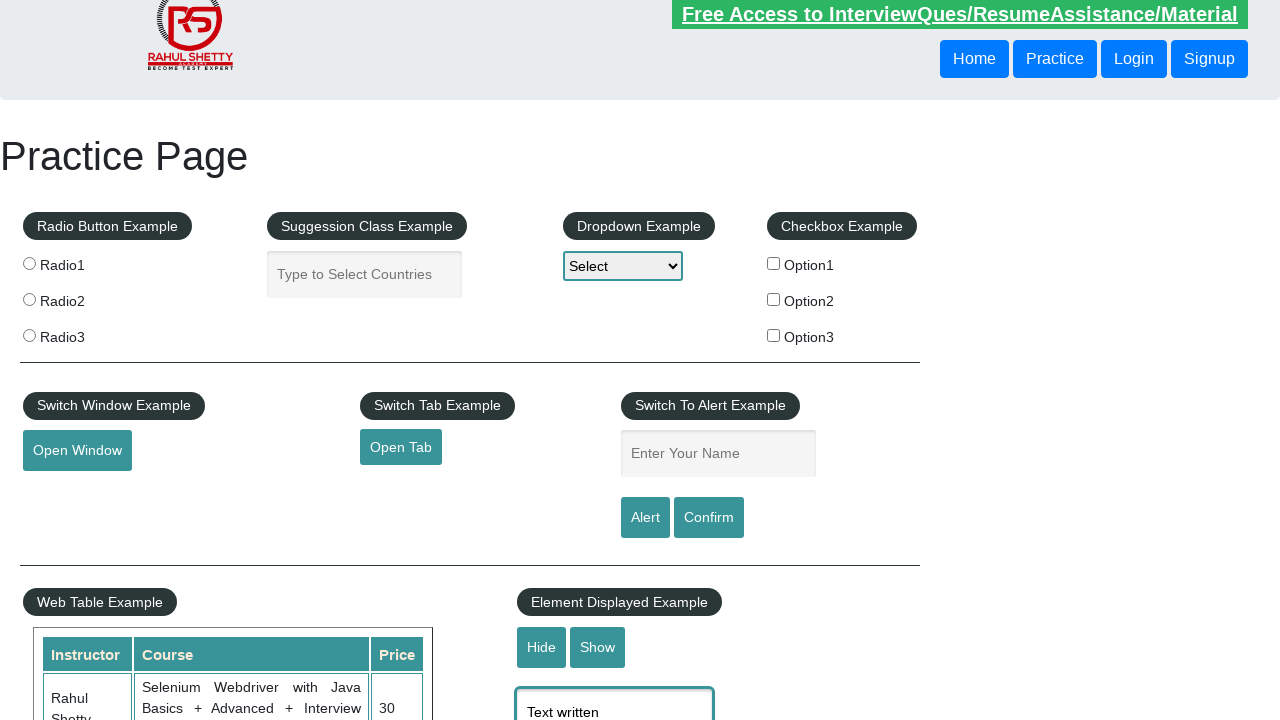

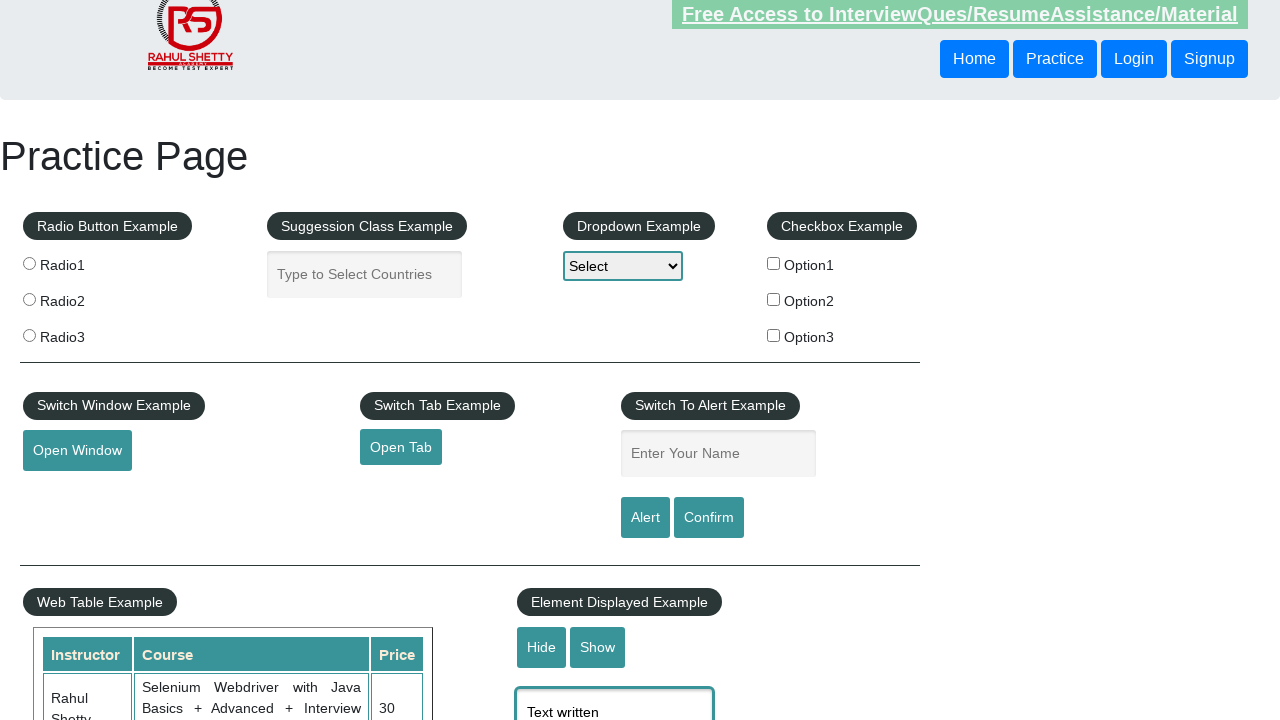